Tests page scrolling functionality by scrolling the window down and then scrolling within a fixed-header table element using JavaScript execution

Starting URL: https://rahulshettyacademy.com/AutomationPractice/

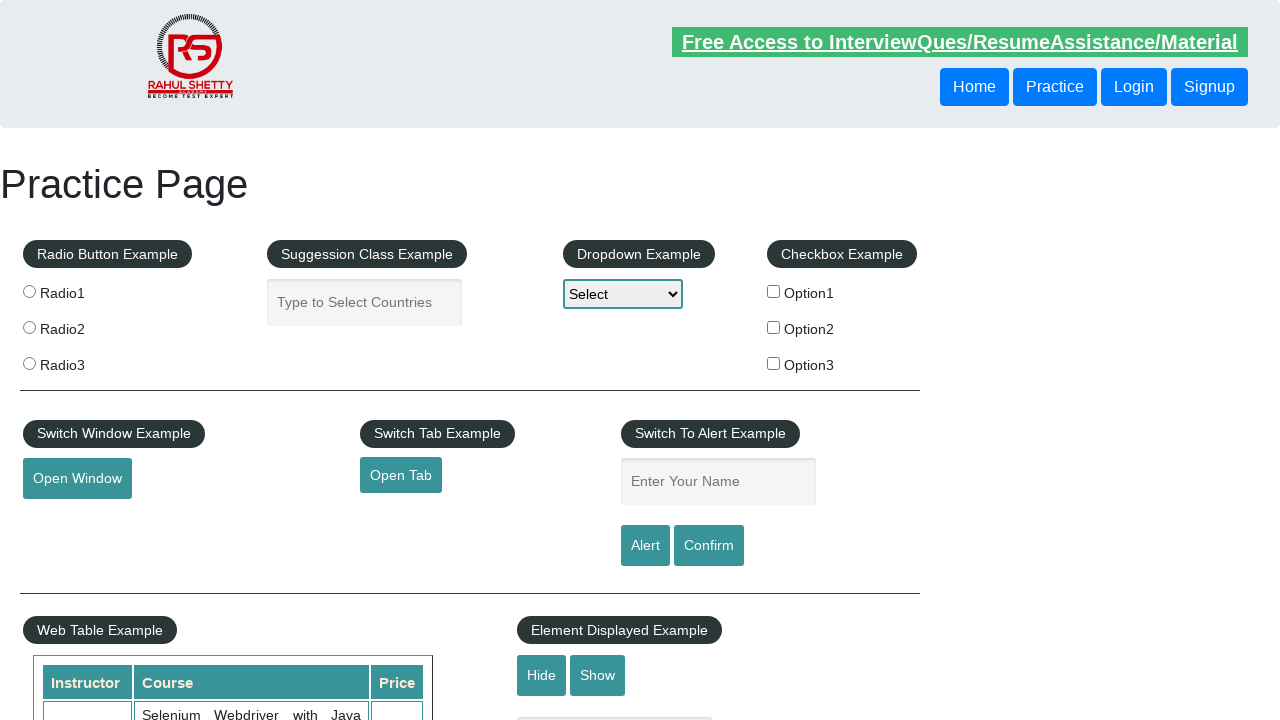

Scrolled window down by 700 pixels
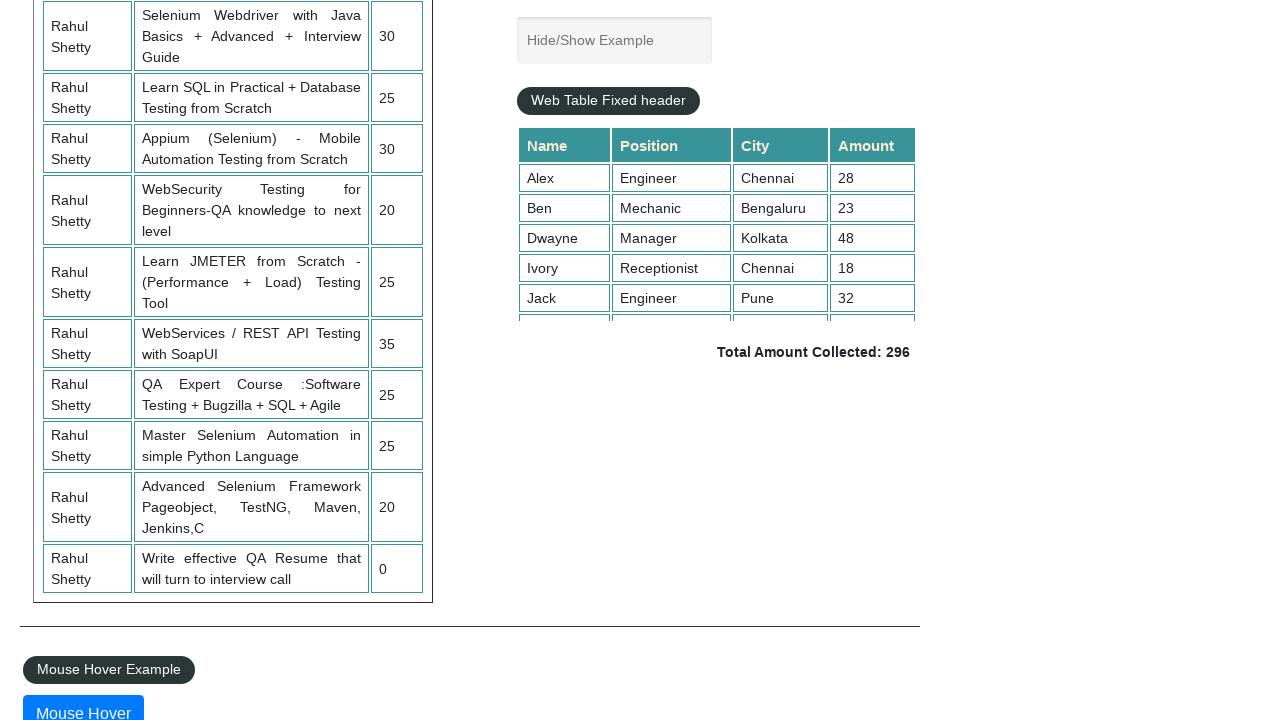

Waited 2 seconds for scroll to complete
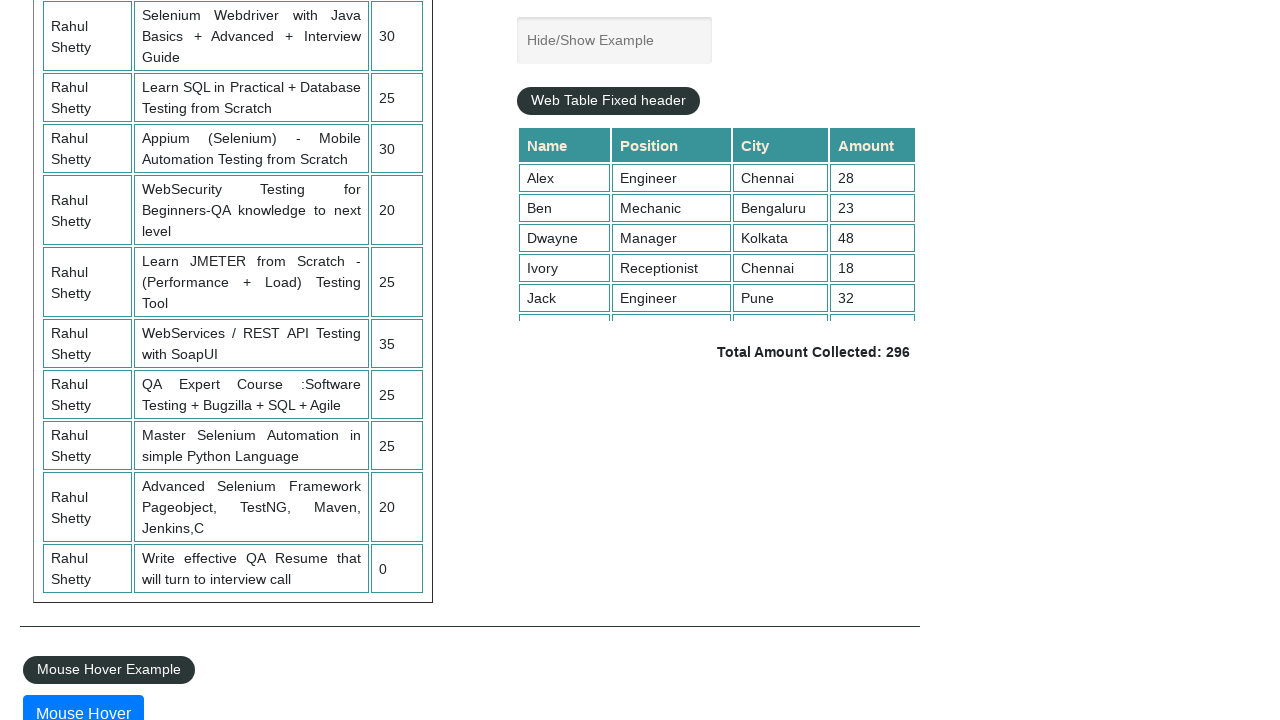

Scrolled within the fixed-header table element by 5000 pixels
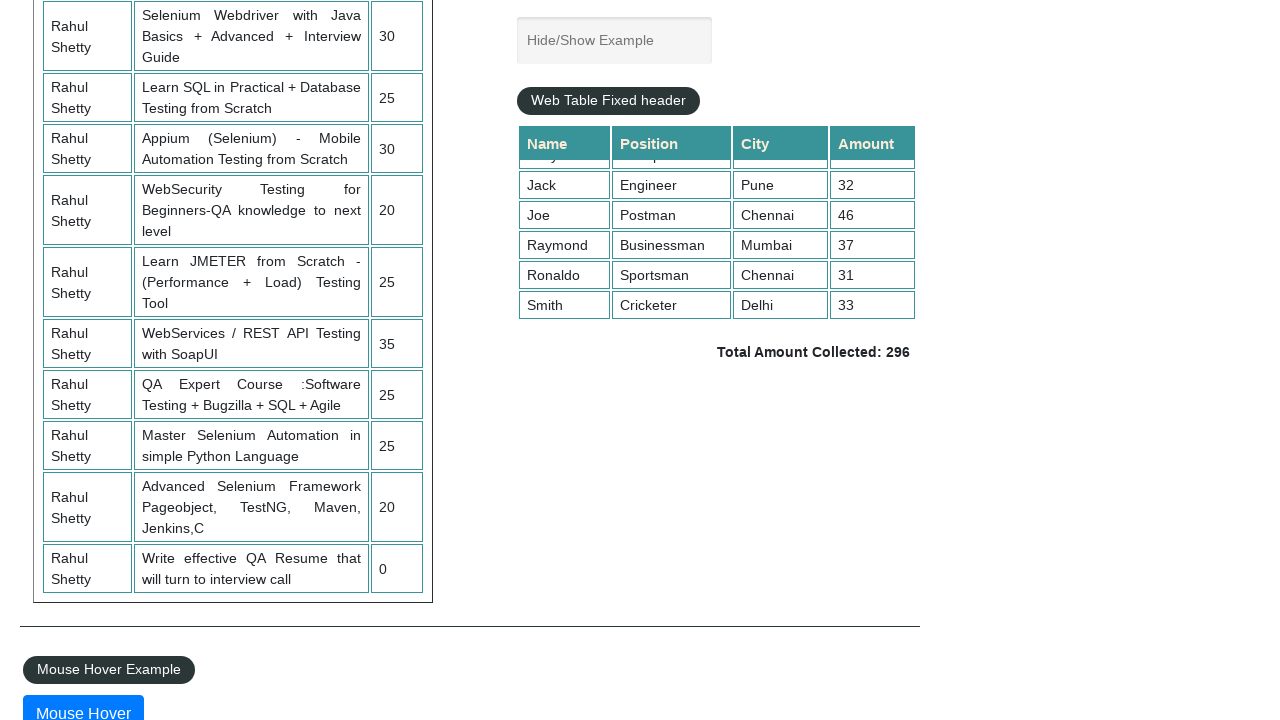

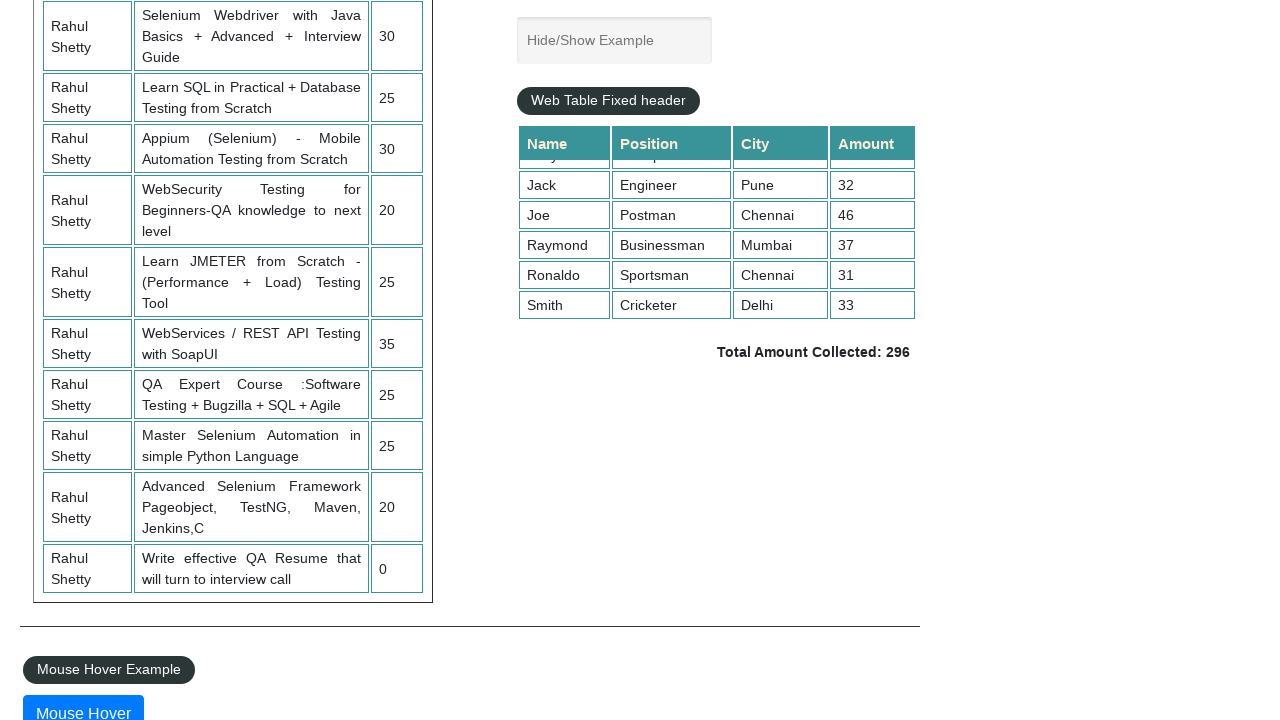